Navigates to JD.com (Chinese e-commerce site) and waits for the page to load completely

Starting URL: http://www.jd.com

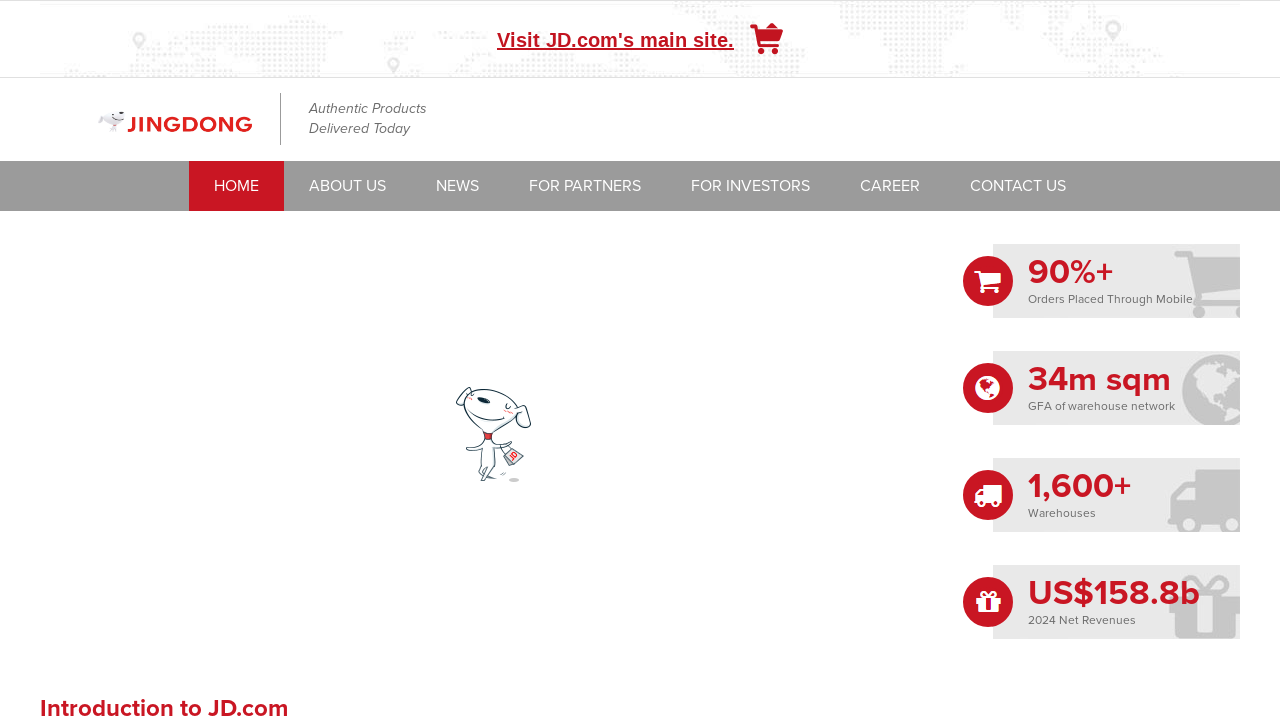

Waited for page to reach networkidle state
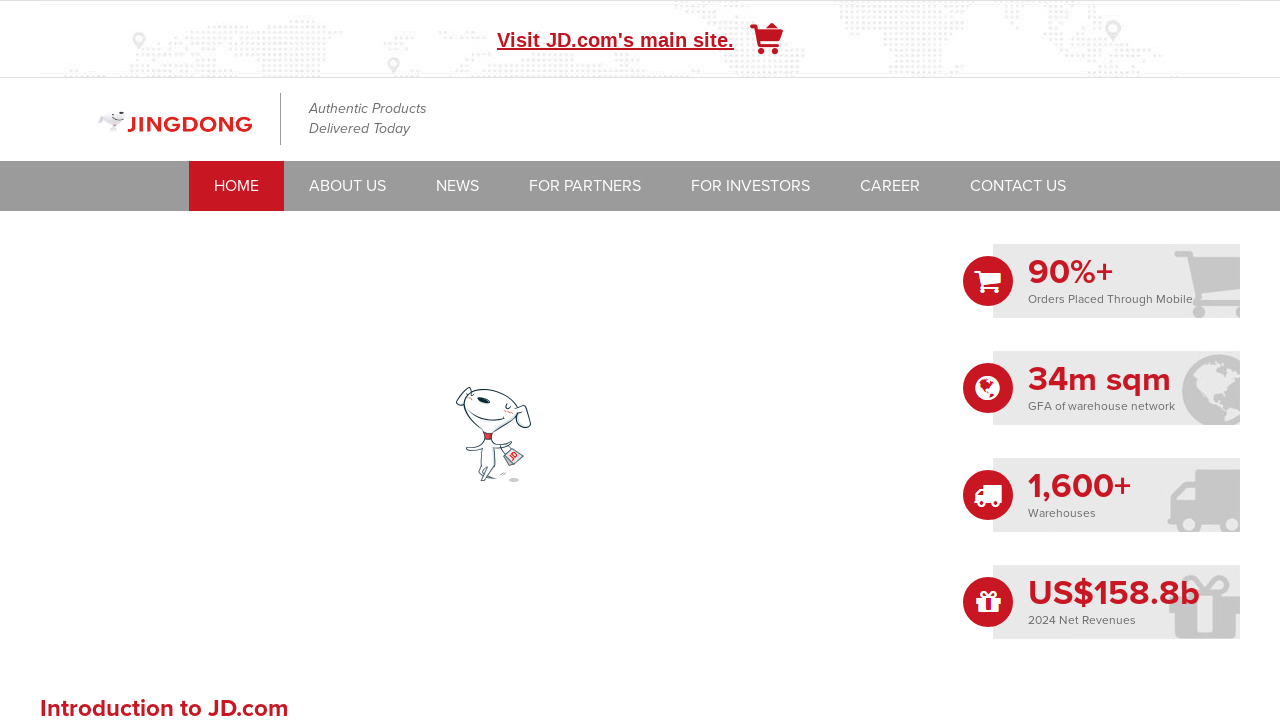

Verified body element is present on JD.com page
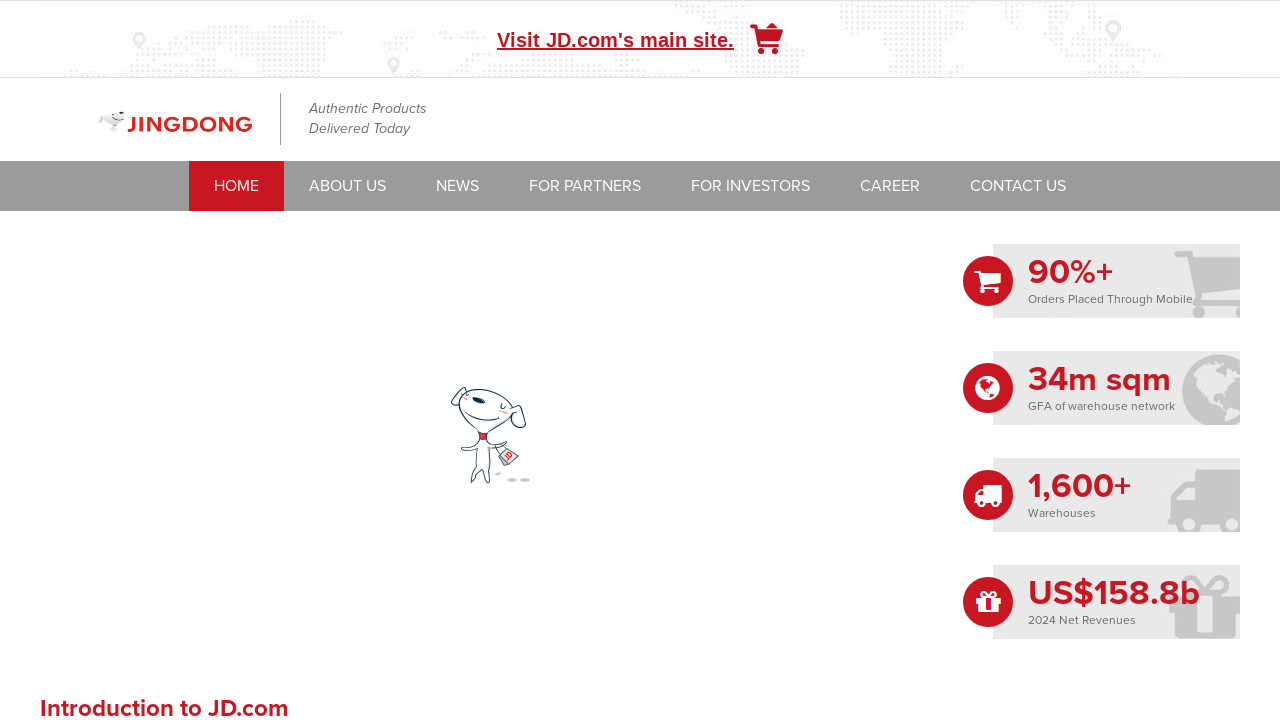

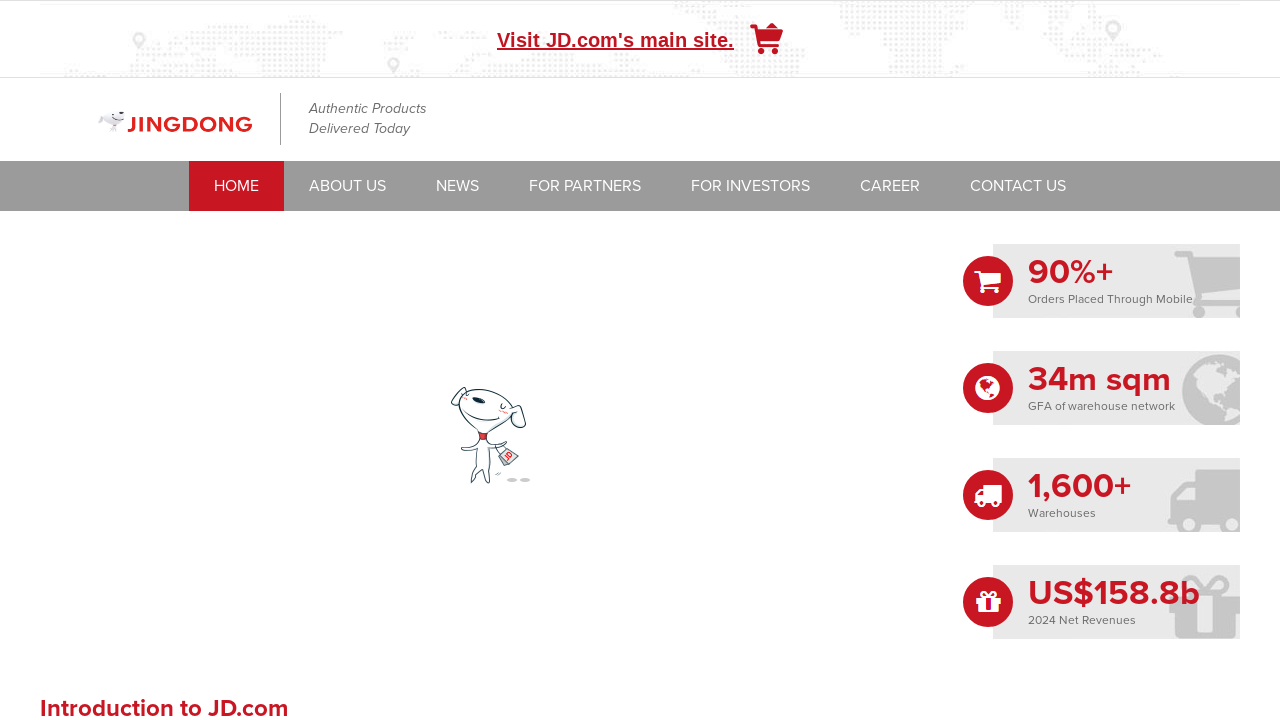